Navigates to an alert demo page and clicks a button to trigger an alert

Starting URL: https://www.leafground.com/alert.xhtml

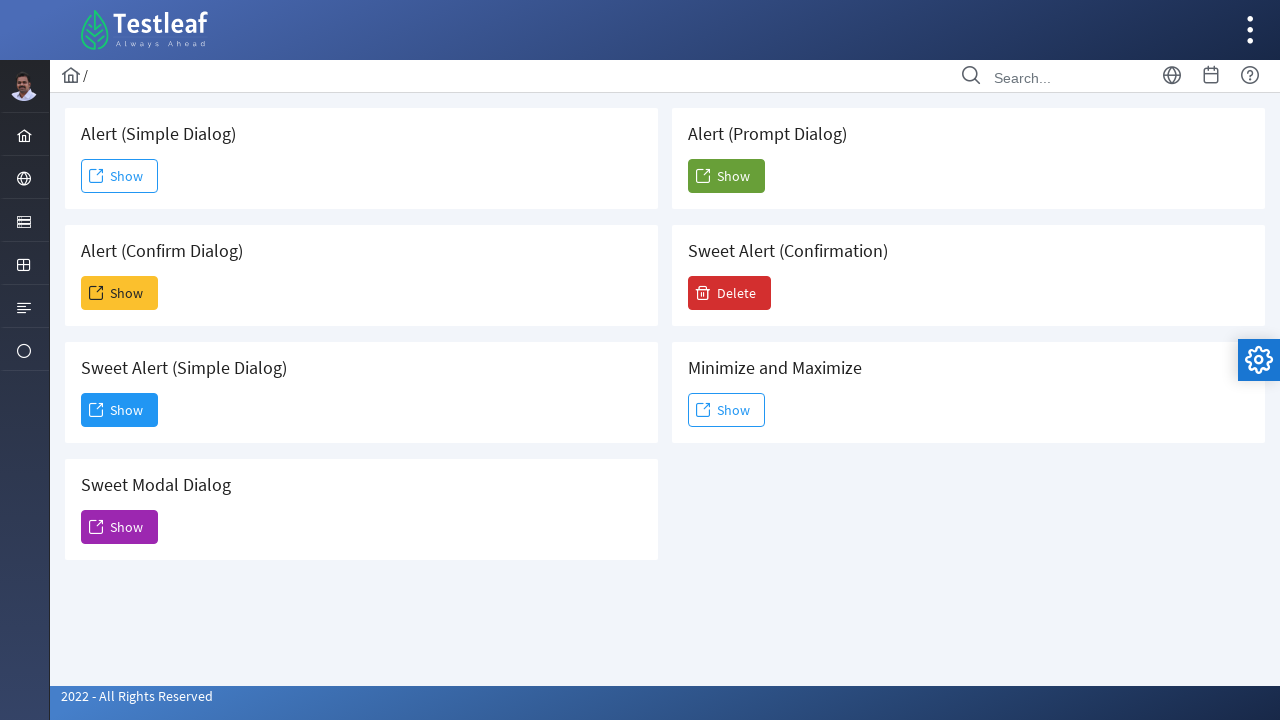

Clicked button to trigger alert at (120, 176) on #j_idt88\:j_idt91
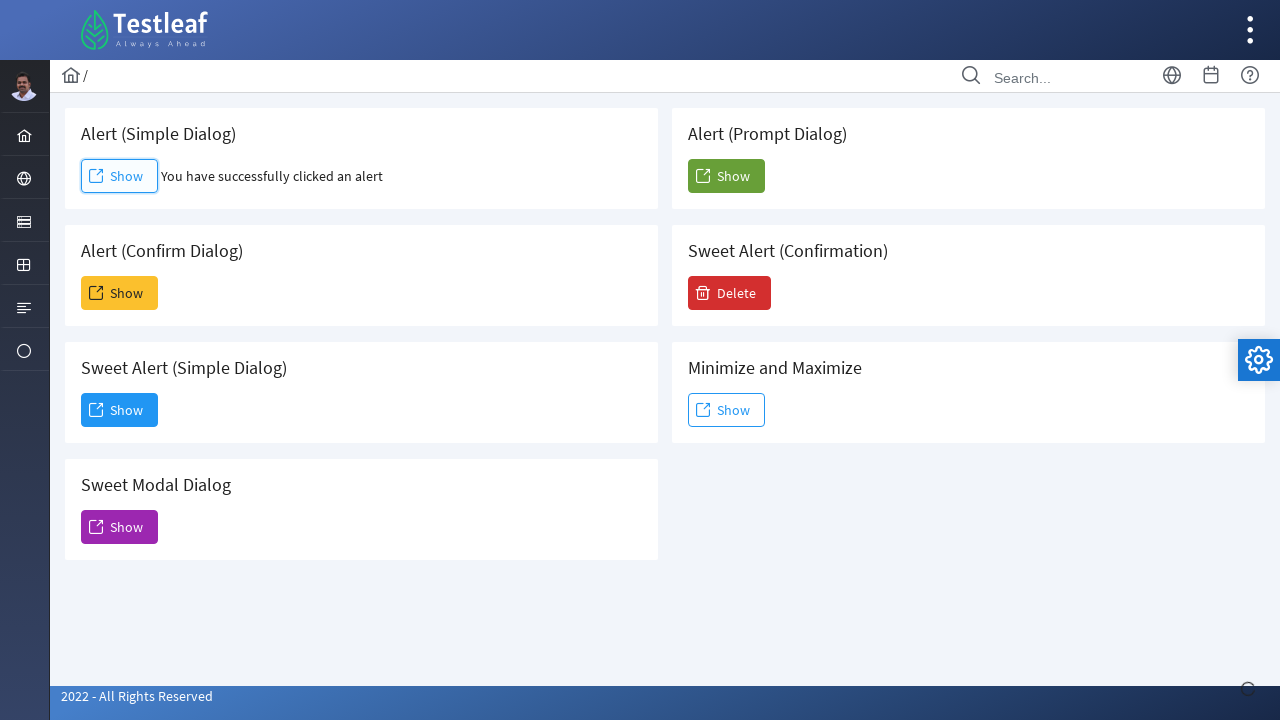

Set up dialog handler to accept alert
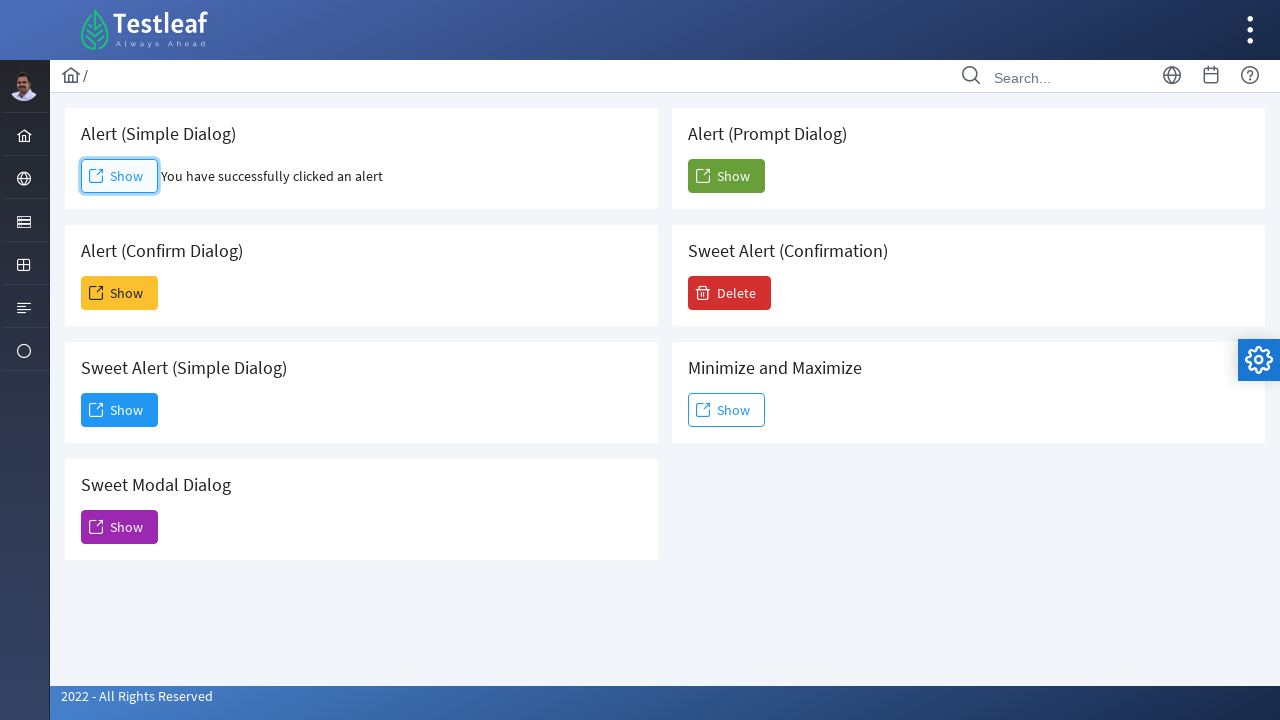

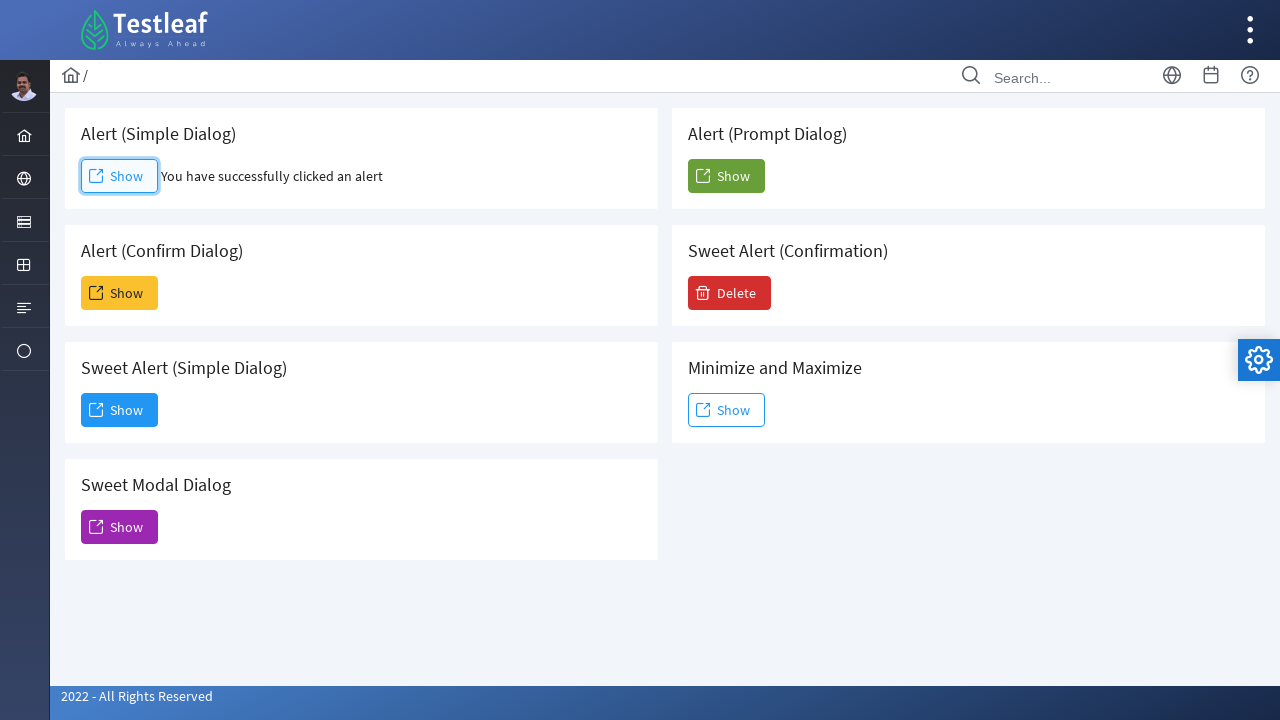